Tests searching for a park by name and navigating to the specific park page by clicking on the search result.

Starting URL: https://bcparks.ca/

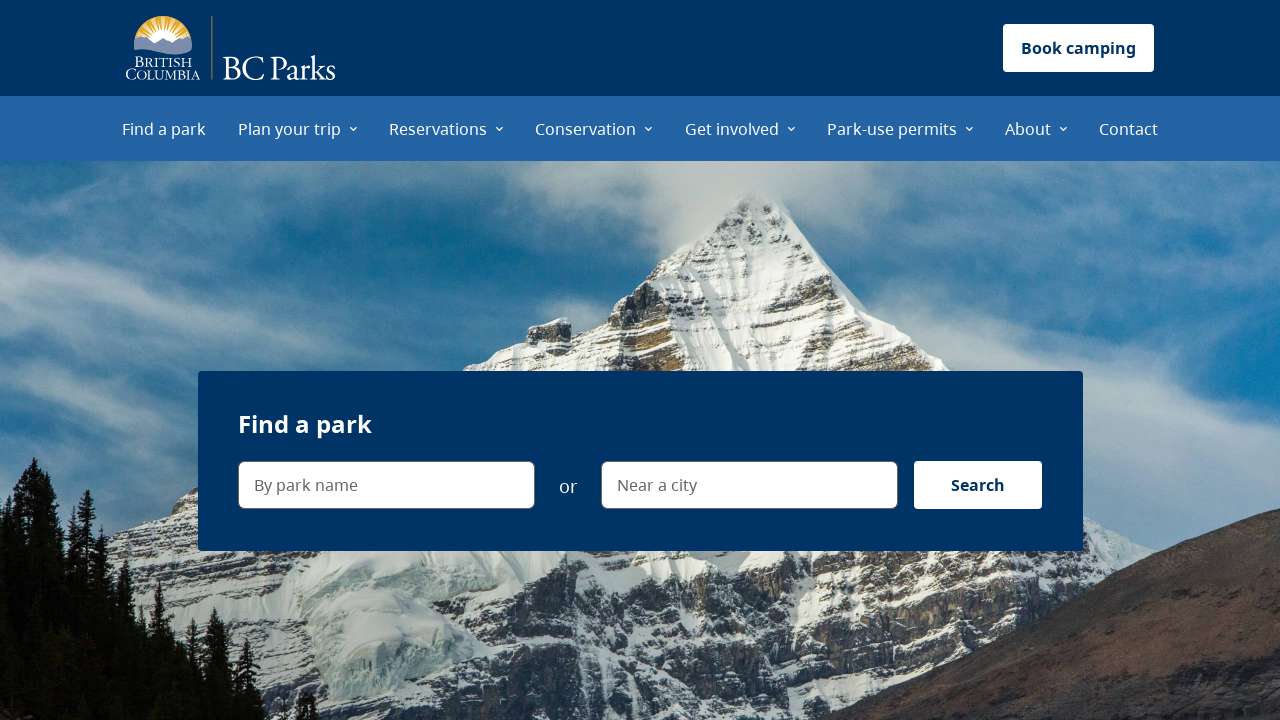

Waited for page to fully load (networkidle)
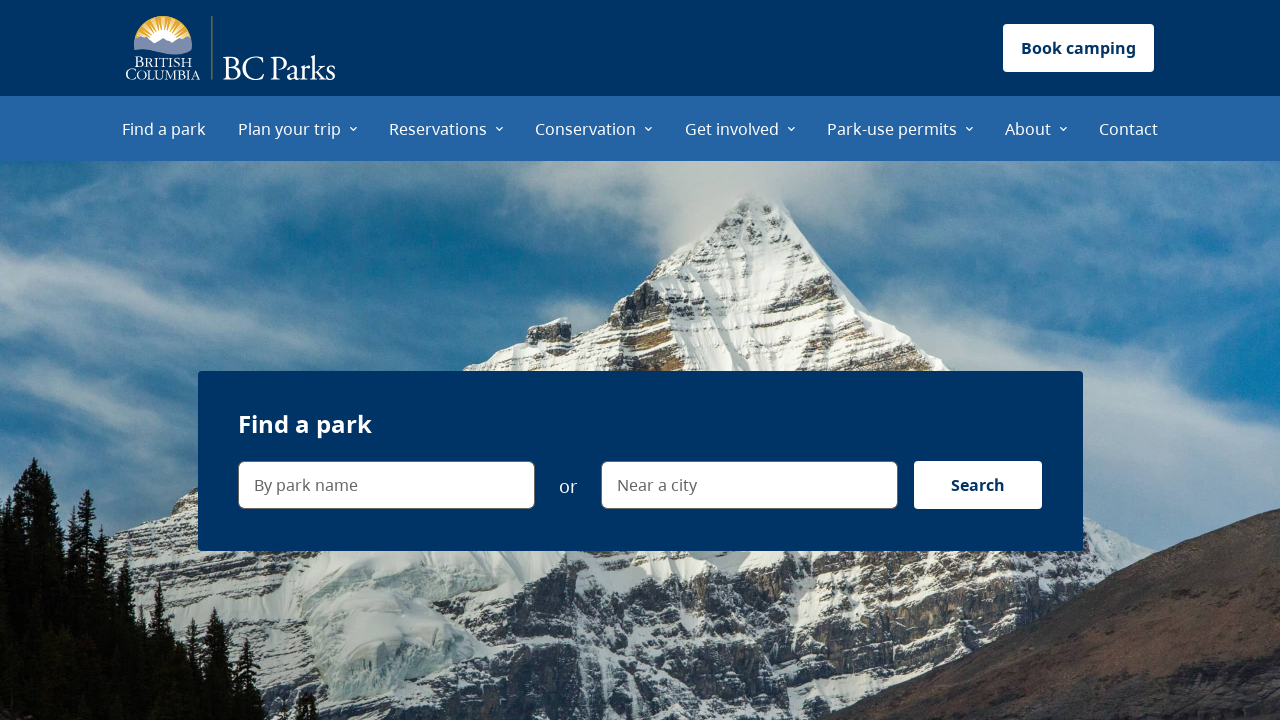

Clicked on 'By park name' search field at (386, 485) on internal:label="By park name"i
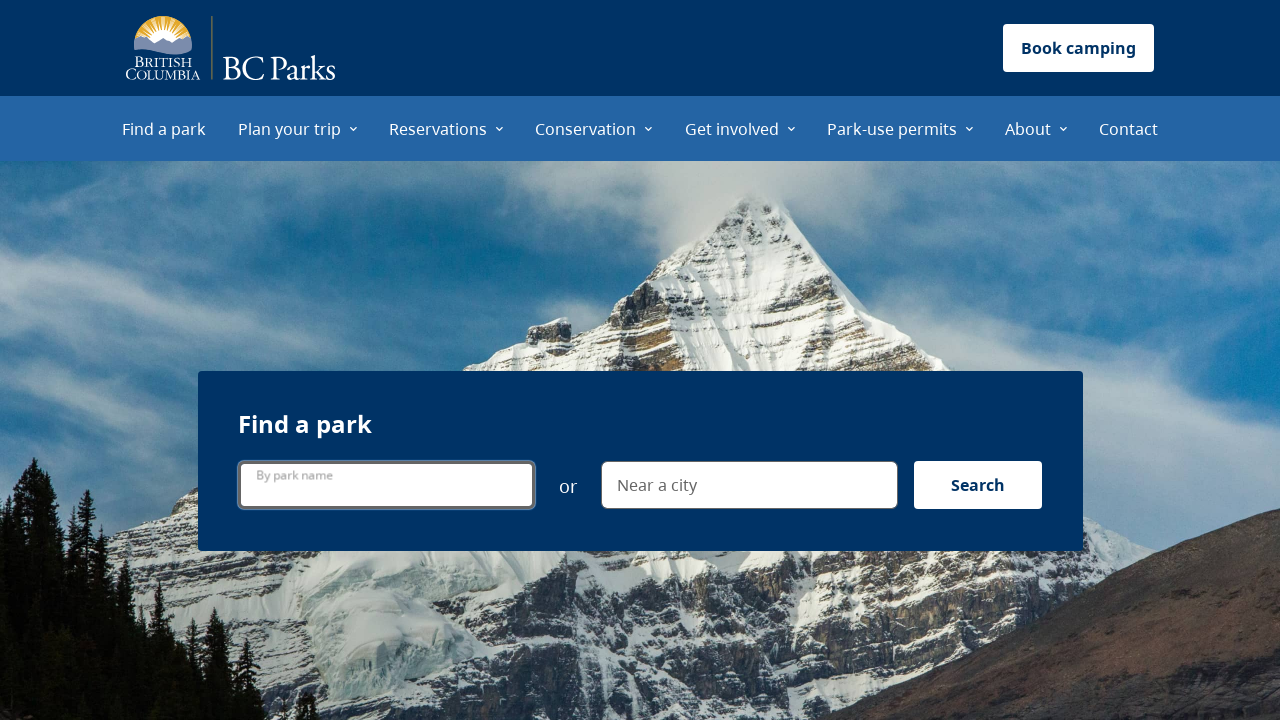

Filled search field with 'joffres' on internal:label="By park name"i
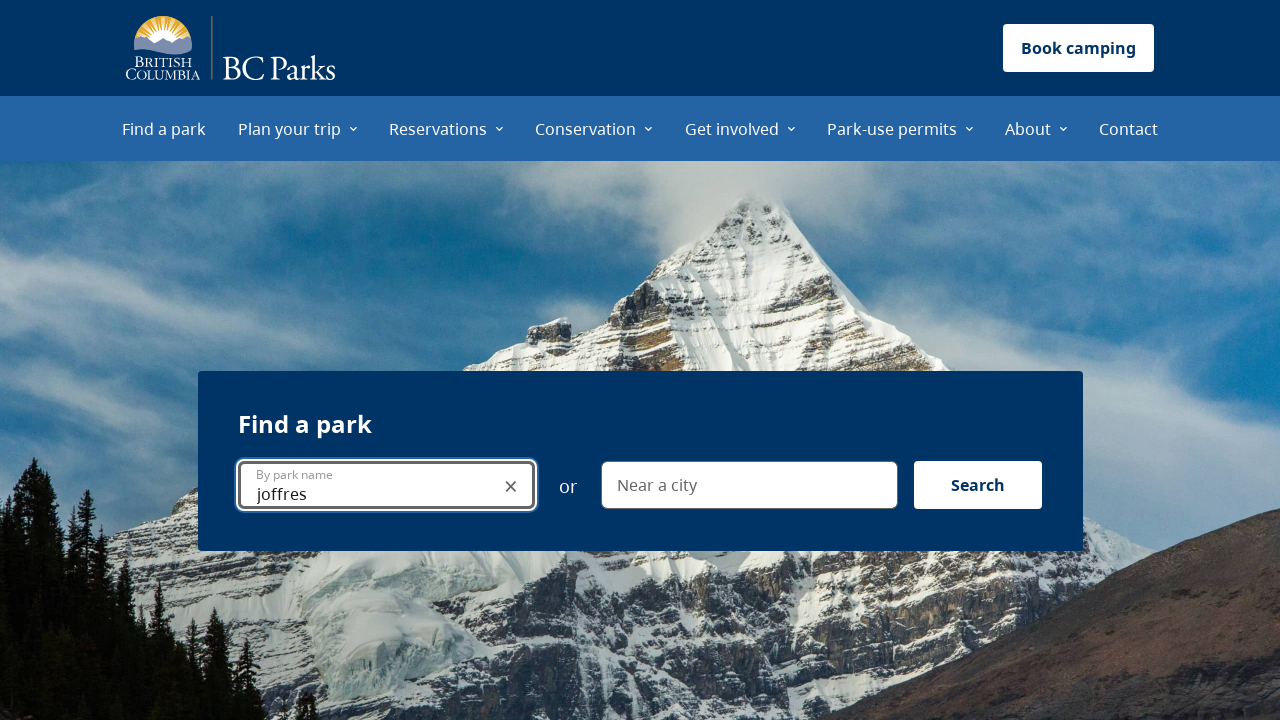

Clicked the Search button at (978, 485) on internal:label="Search"i
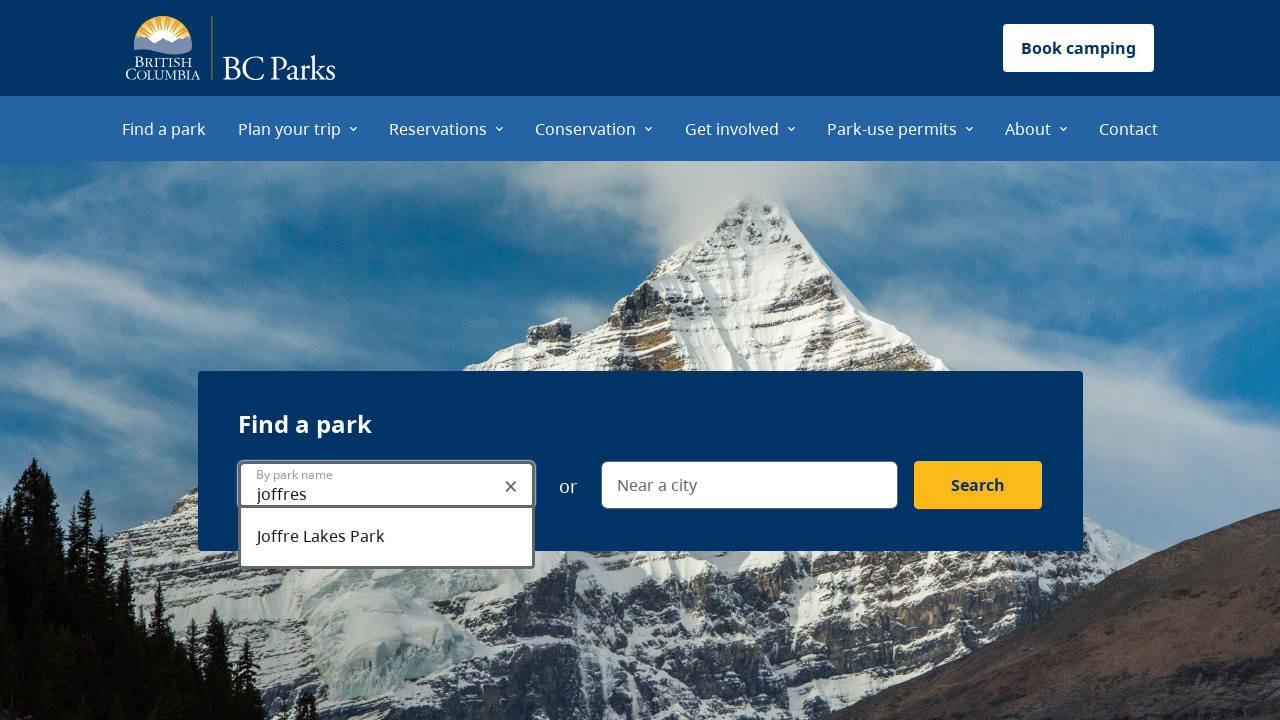

Clicked on 'Joffre Lakes Park' link from search results at (706, 365) on internal:role=link[name="Joffre Lakes Park"i]
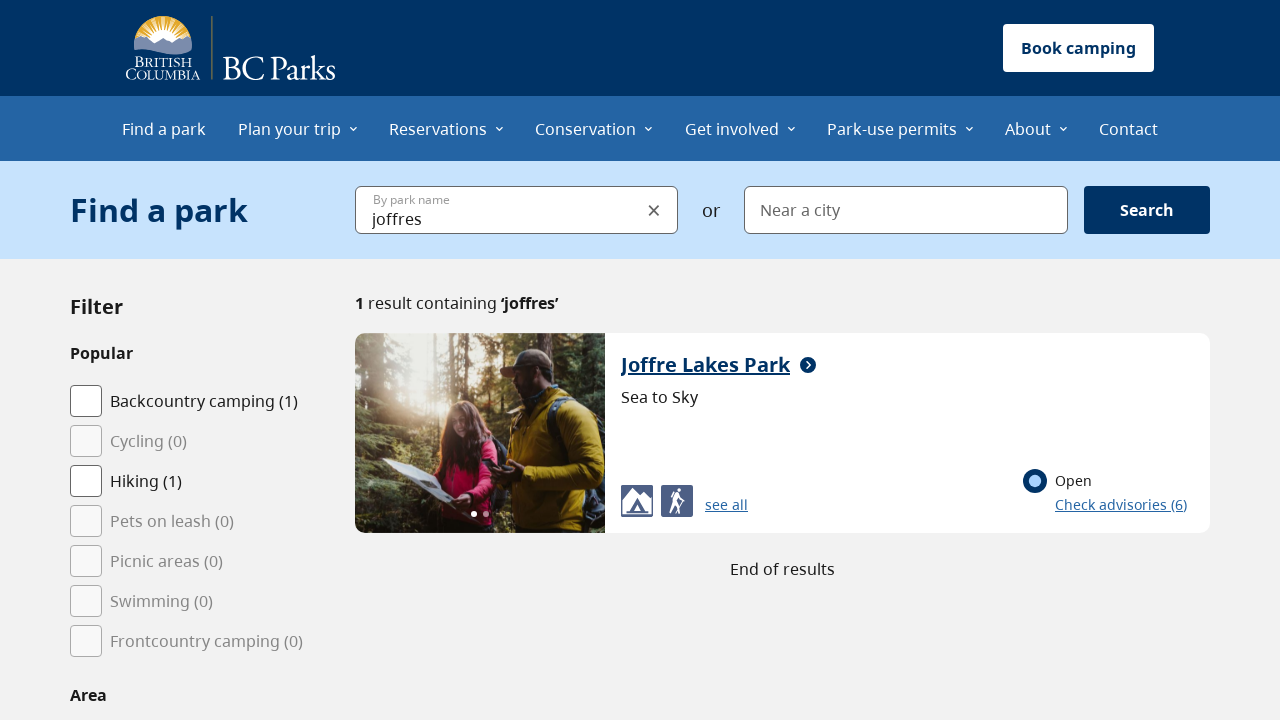

Navigated to Joffre Lakes Park page
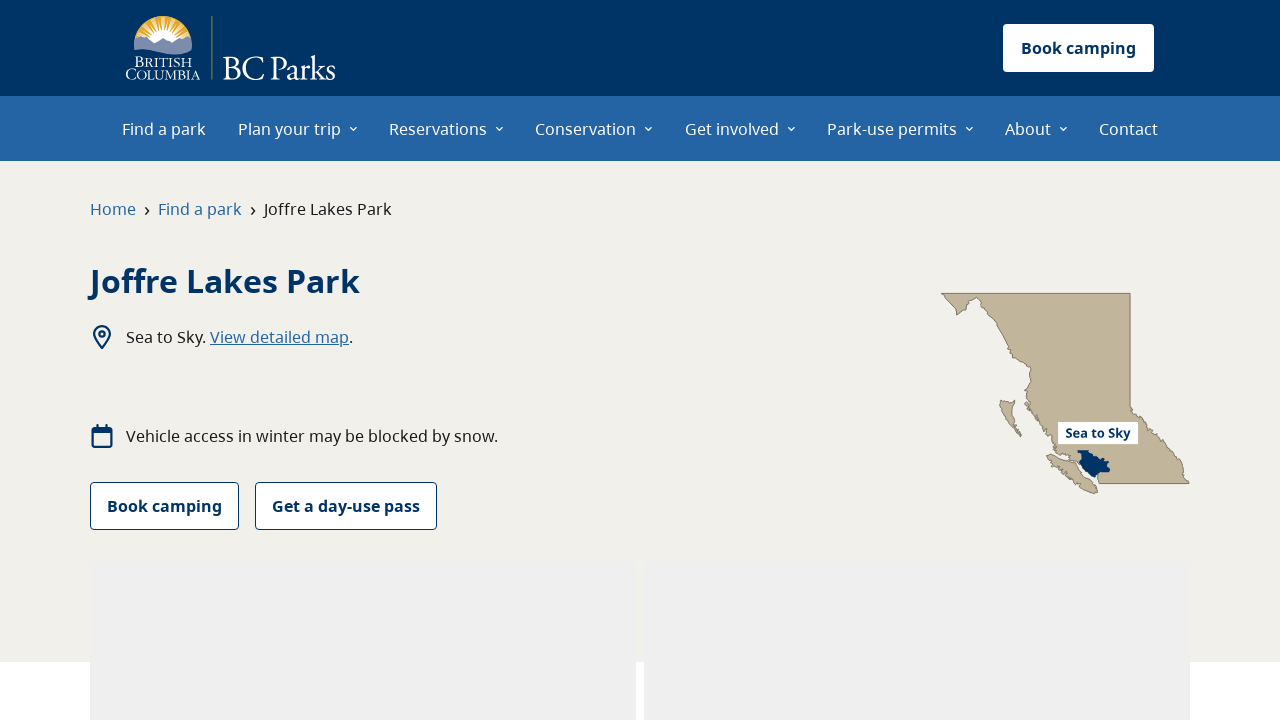

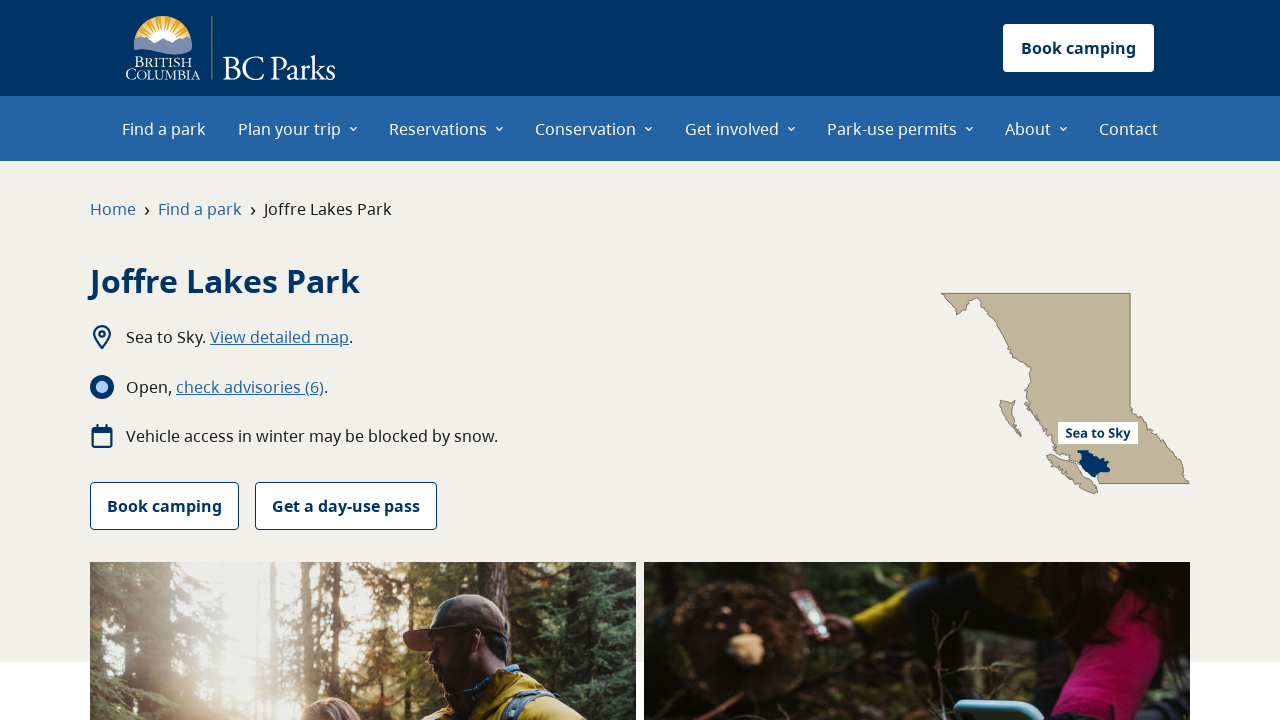